Navigates to the Cleartrip travel website homepage and maximizes the browser window

Starting URL: http://www.cleartrip.com

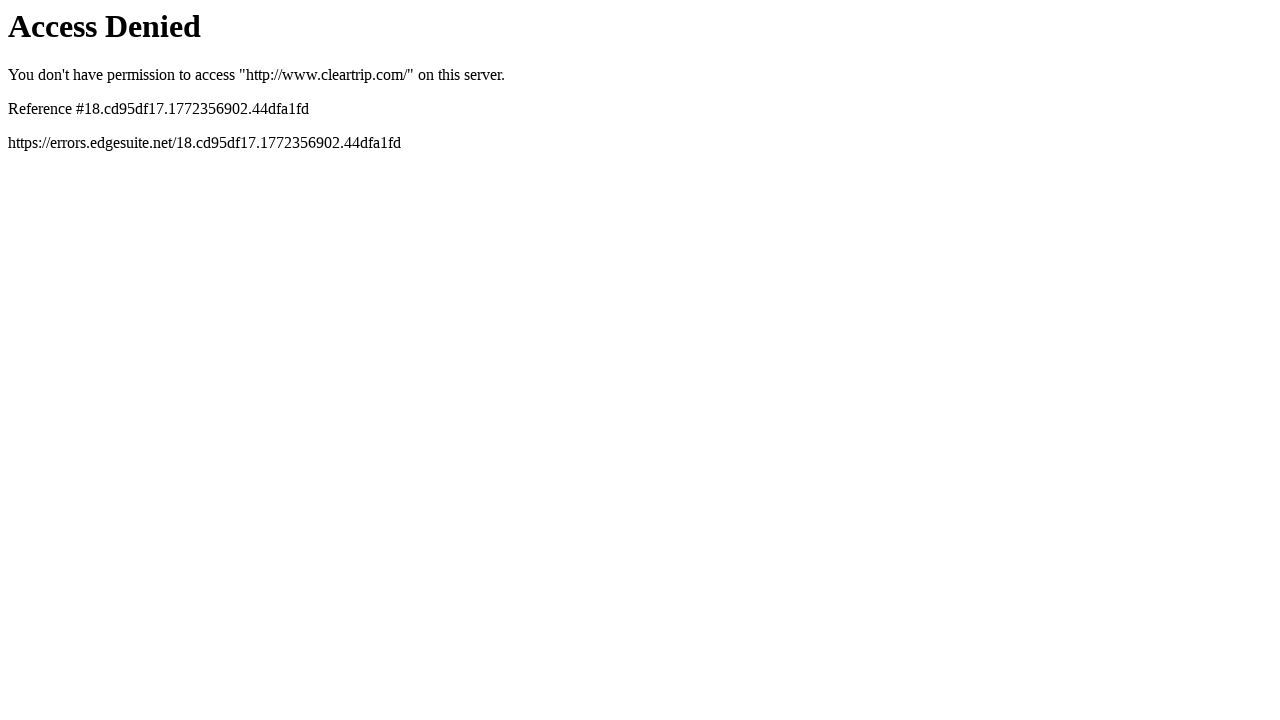

Set viewport size to 1920x1080
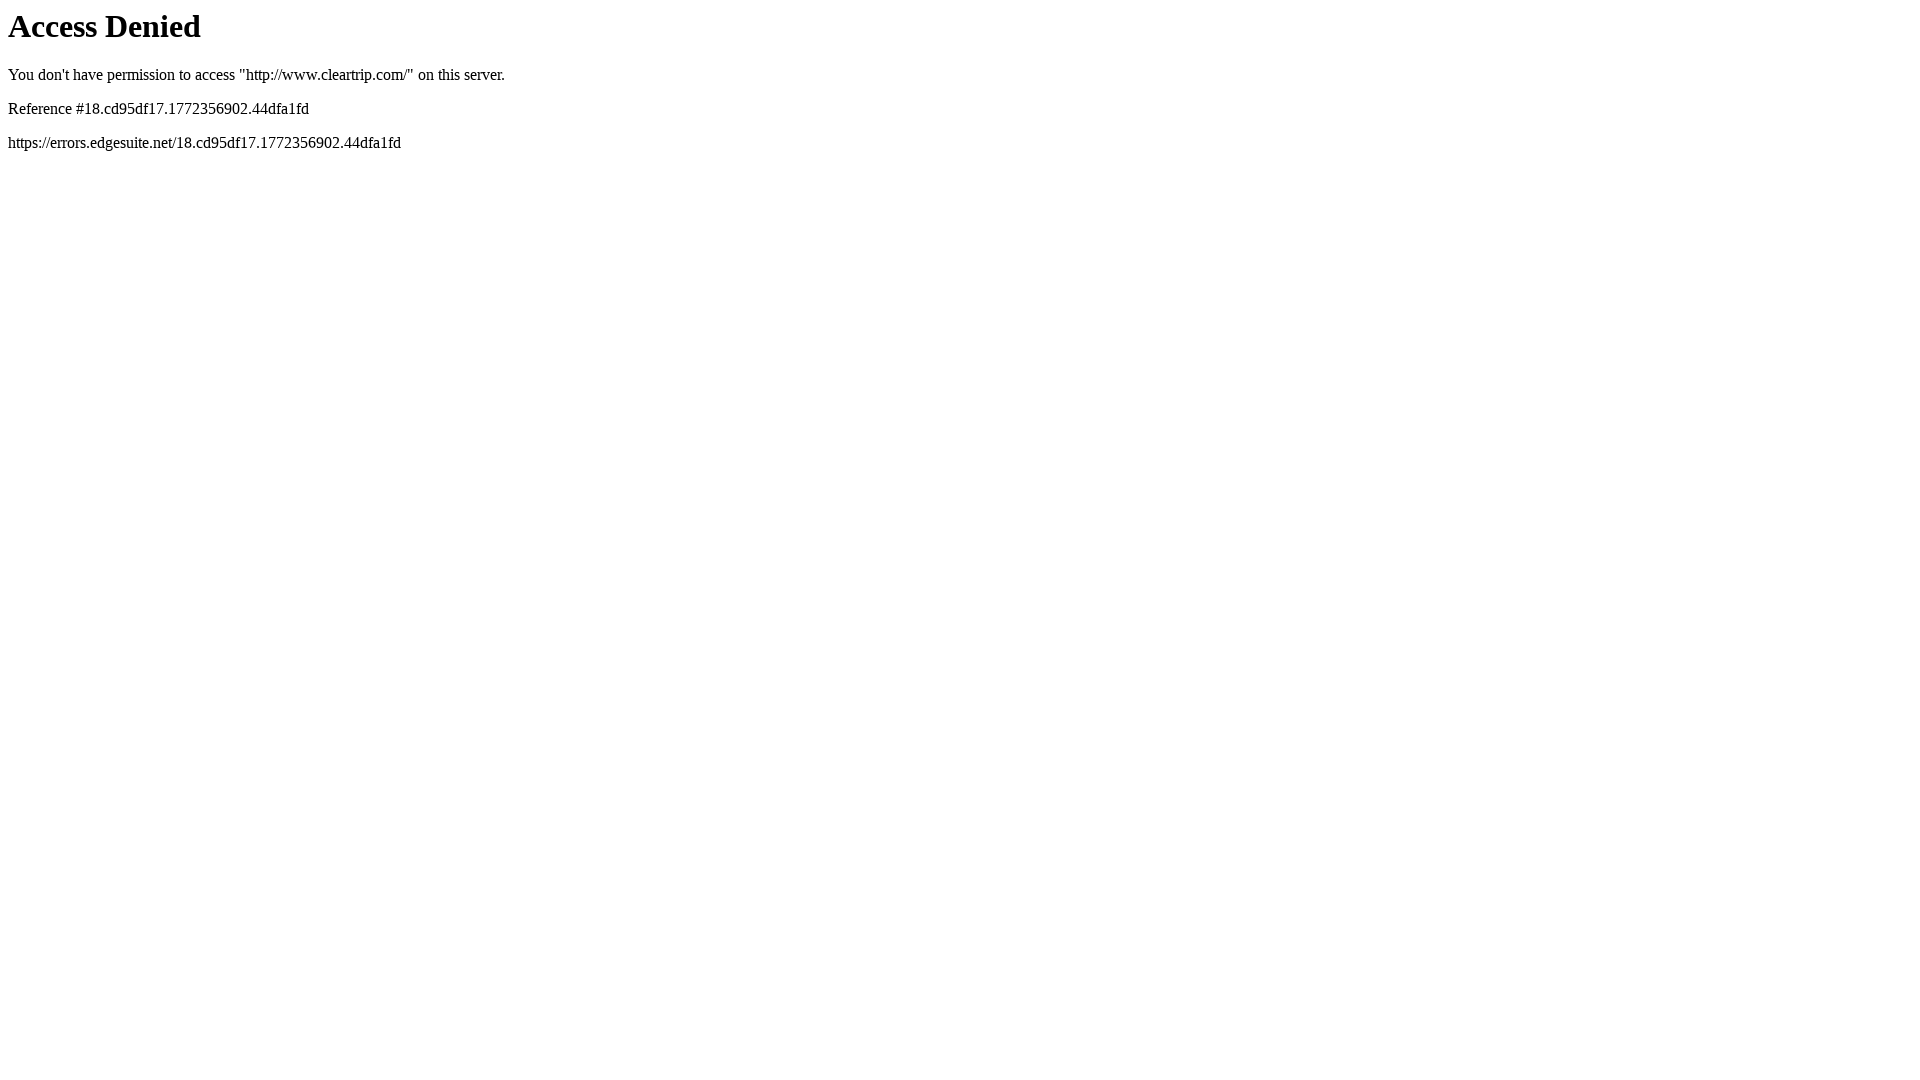

Page fully loaded (domcontentloaded)
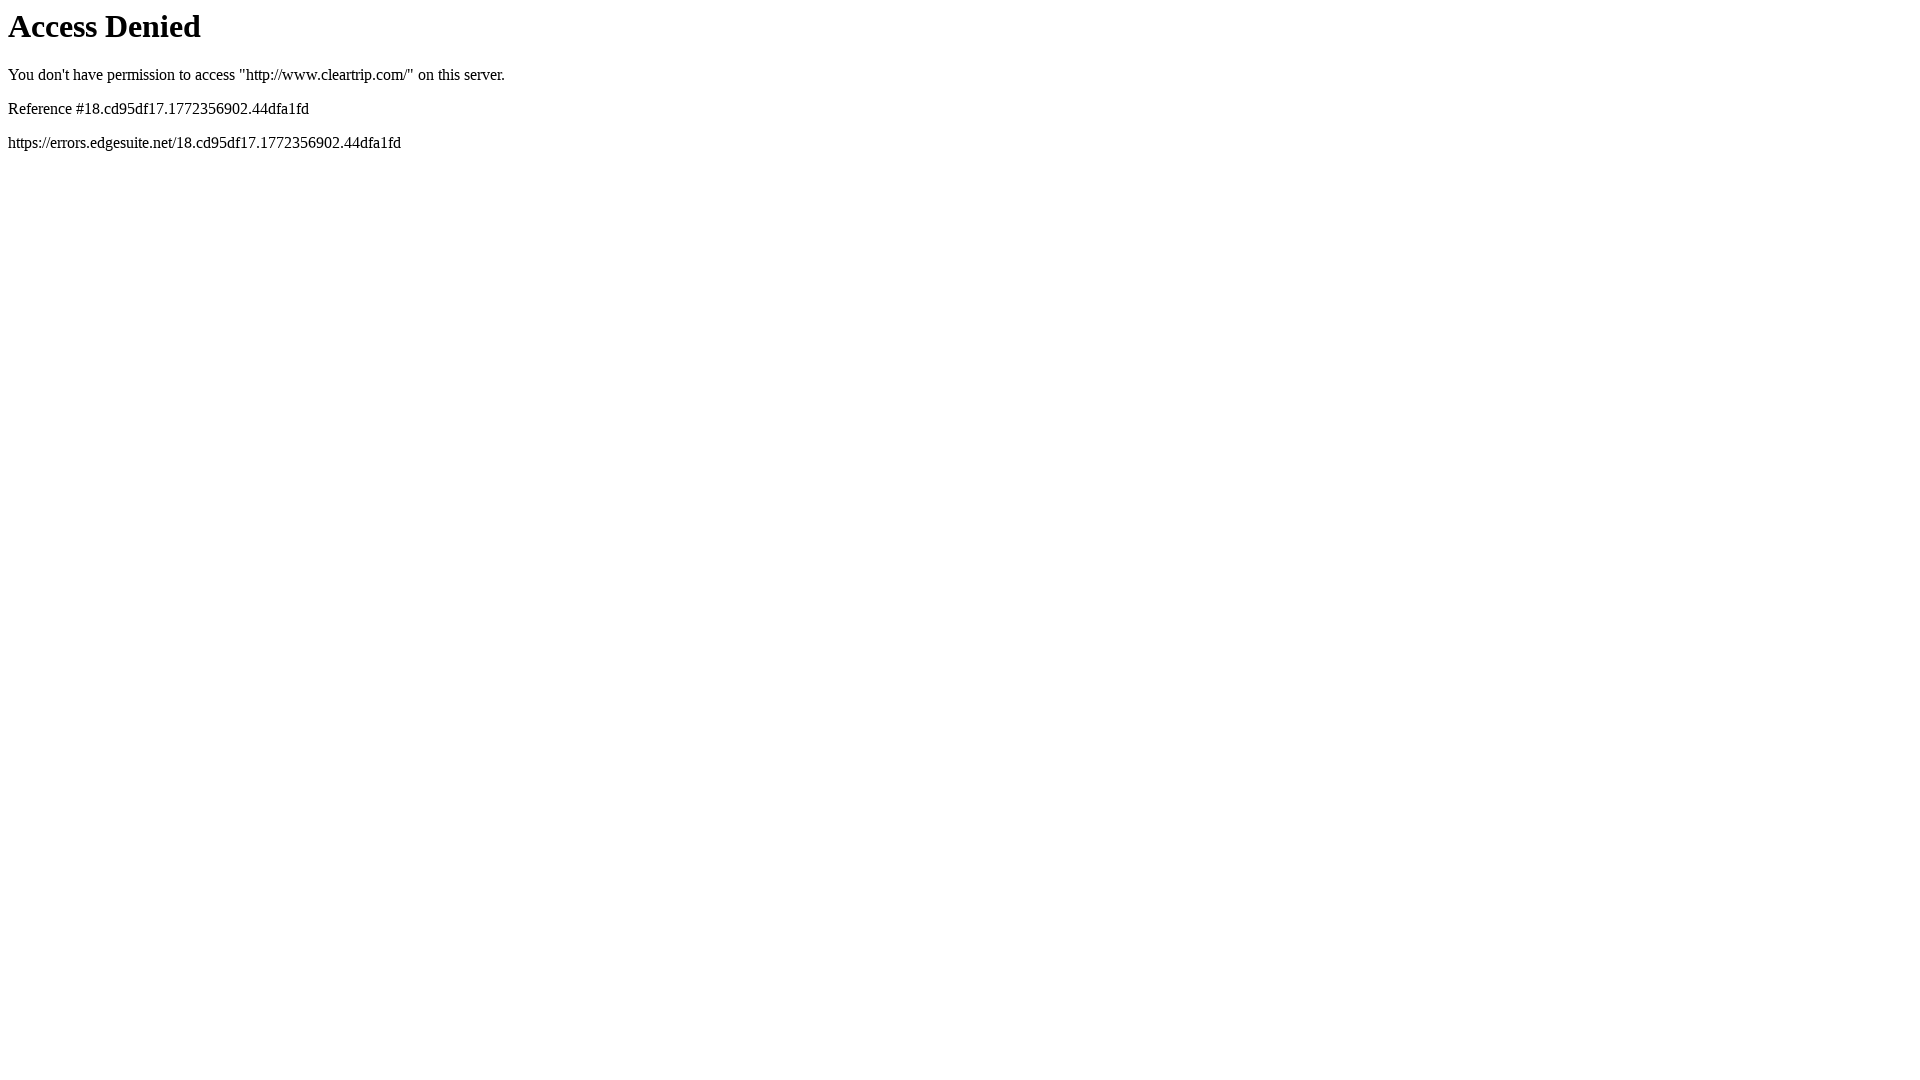

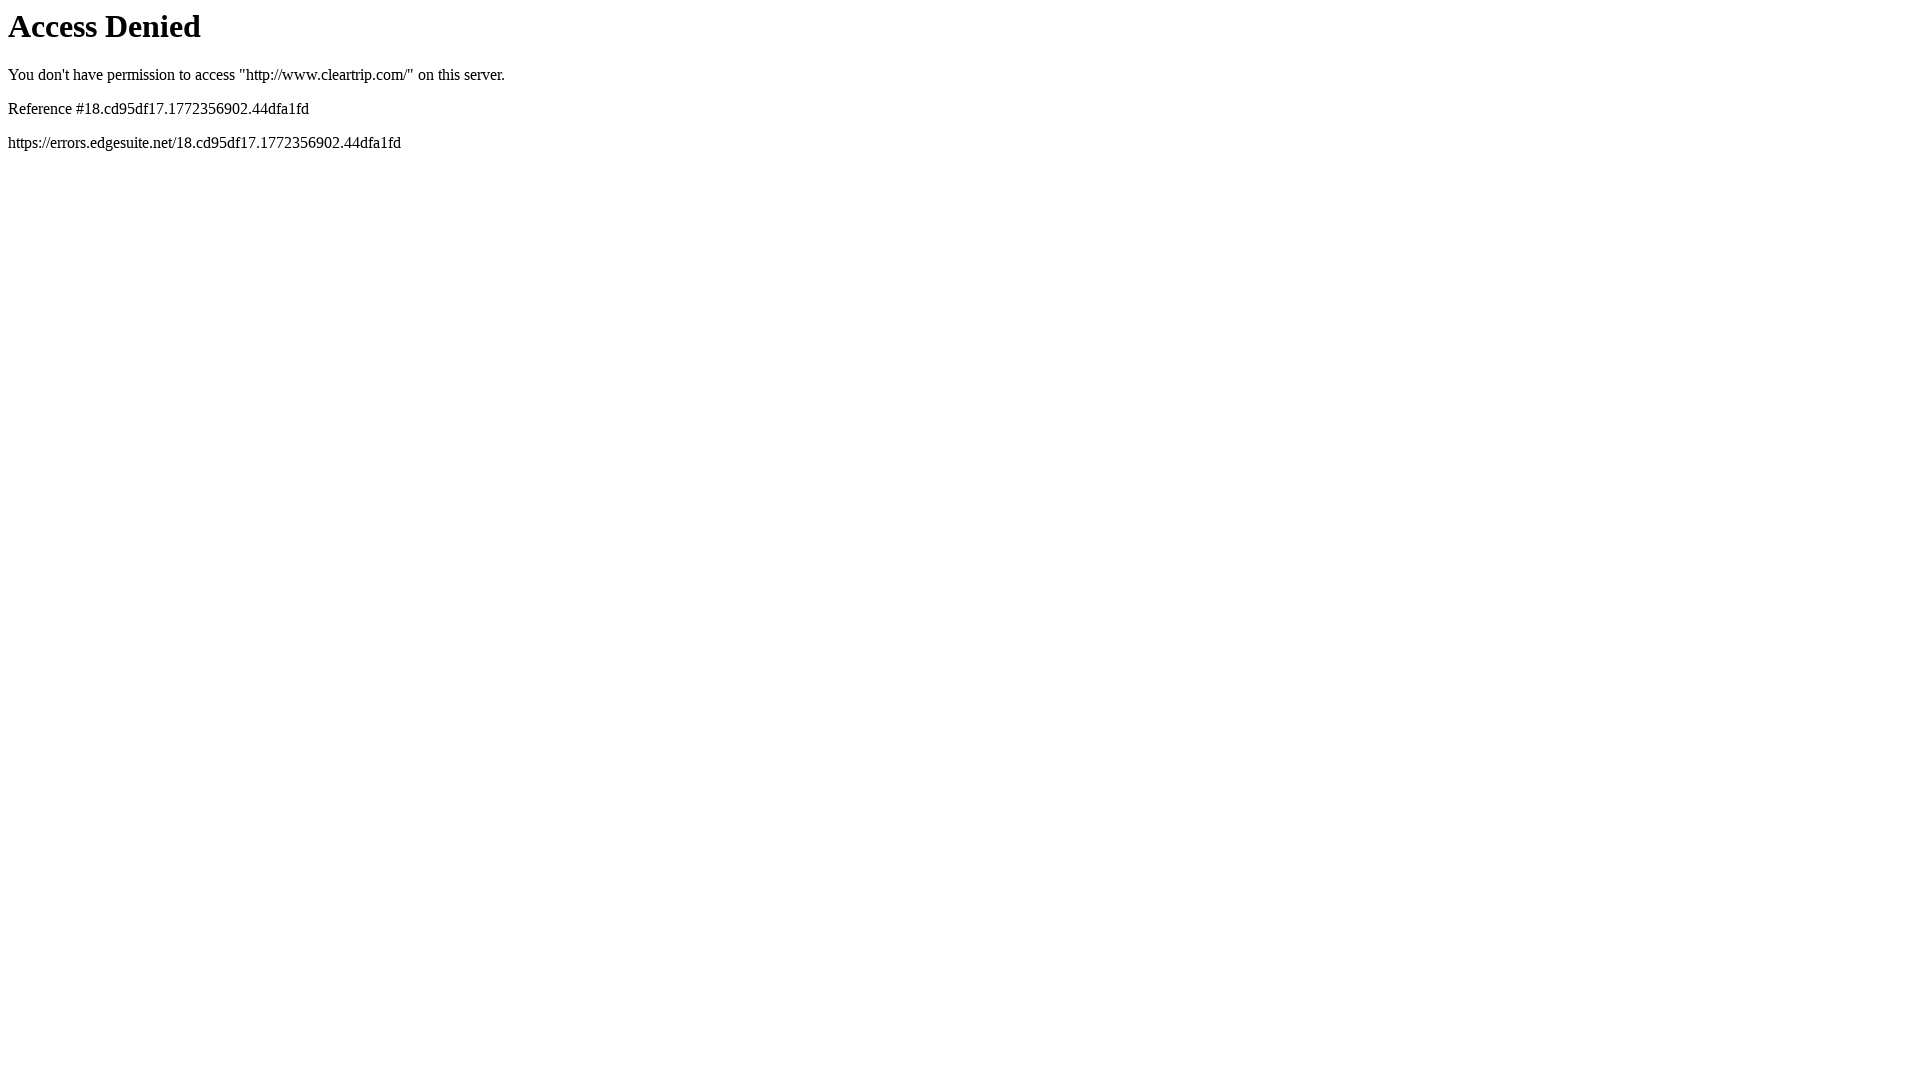